Navigates to the Greenkart Selenium practice site and verifies the page loads

Starting URL: https://rahulshettyacademy.com/seleniumPractise/#/

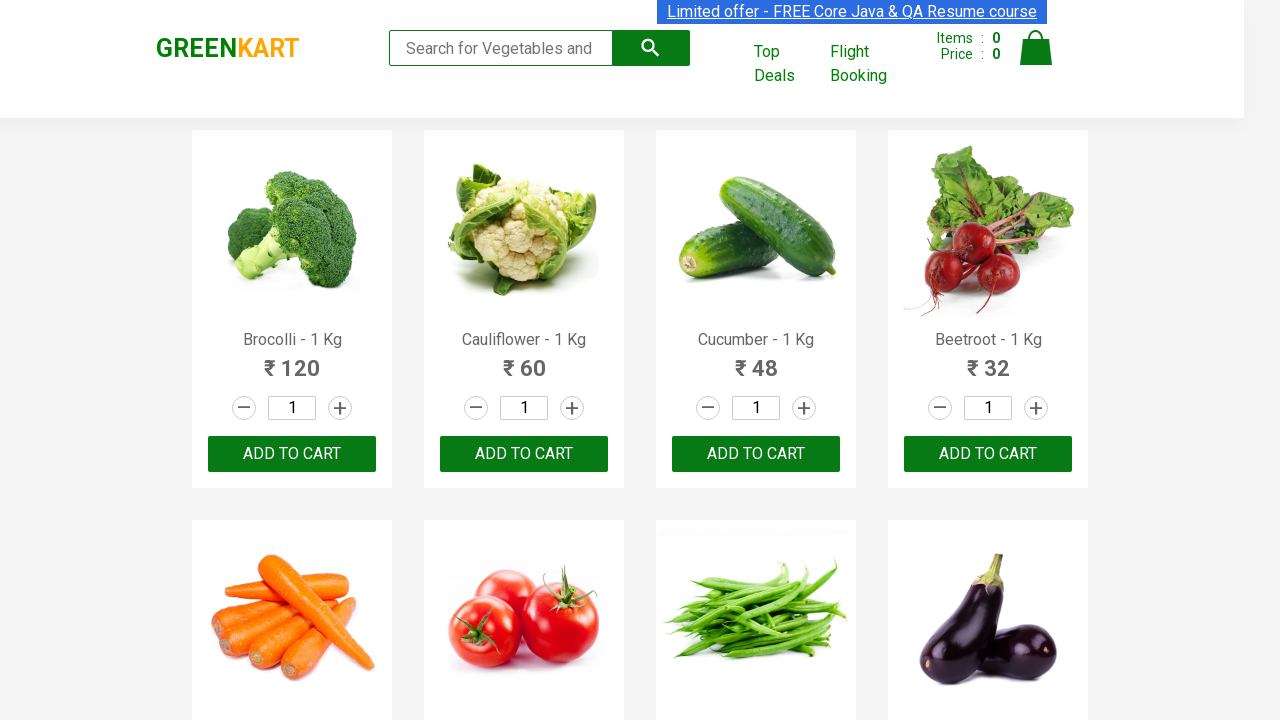

Page DOM content loaded
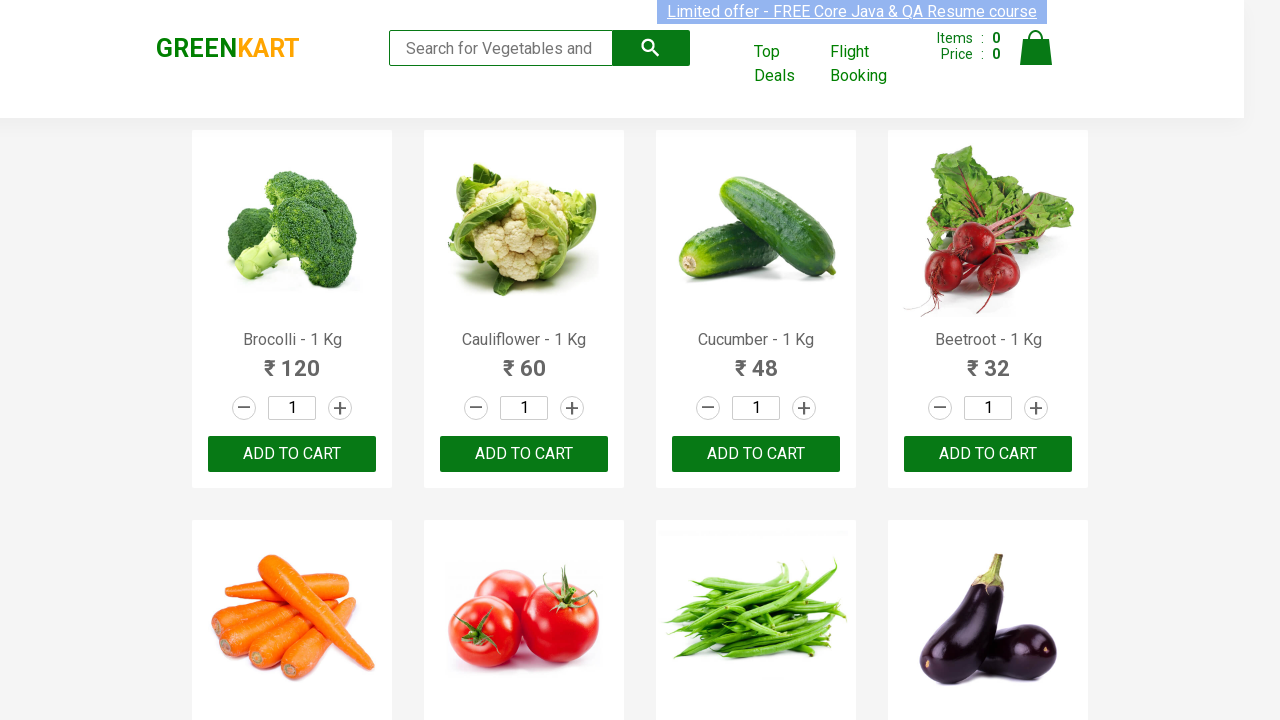

Greenkart page verified - product elements found
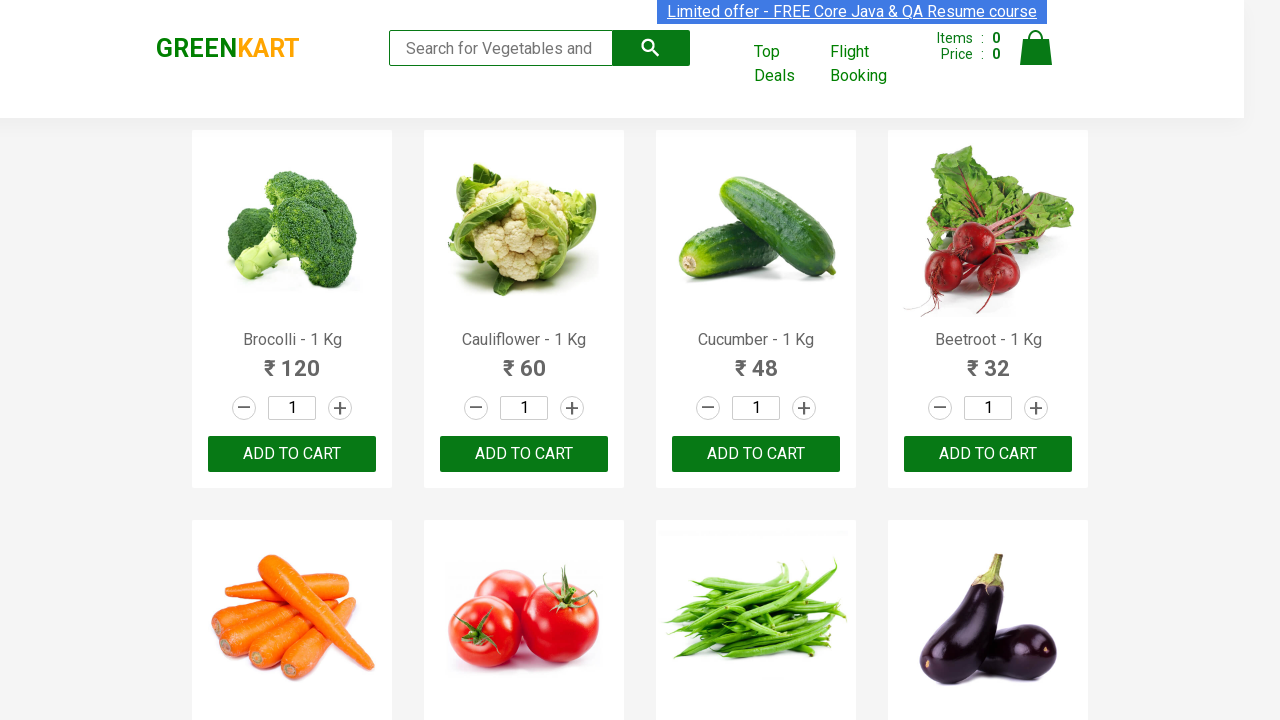

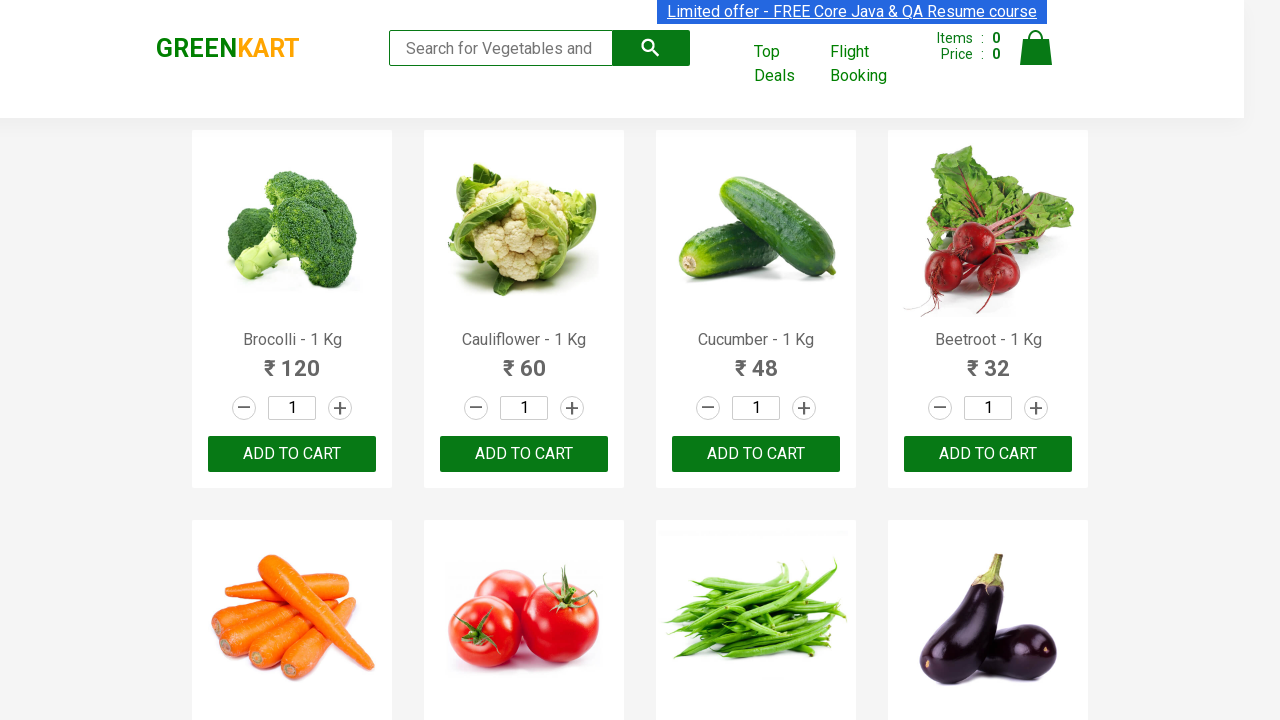